Tests drag and drop functionality by dragging a ball element to two different drop zones sequentially

Starting URL: https://training-support.net/webelements/drag-drop

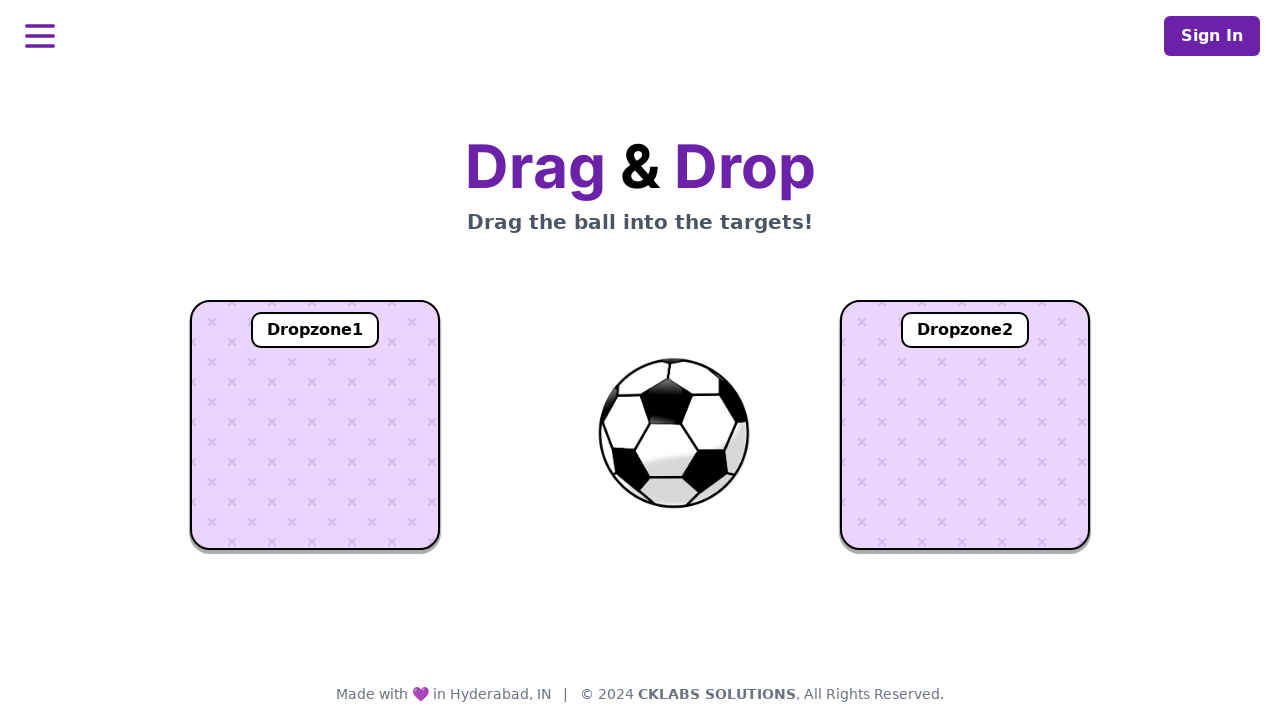

Located the ball element
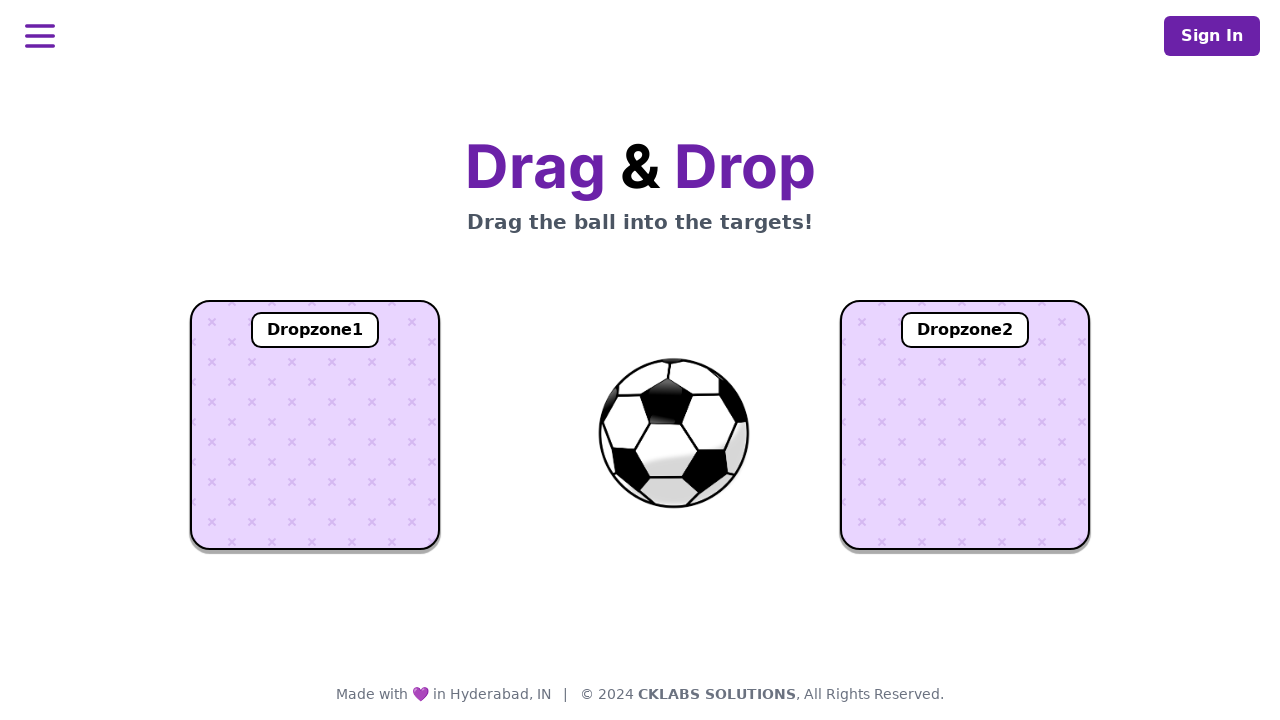

Located the first drop zone
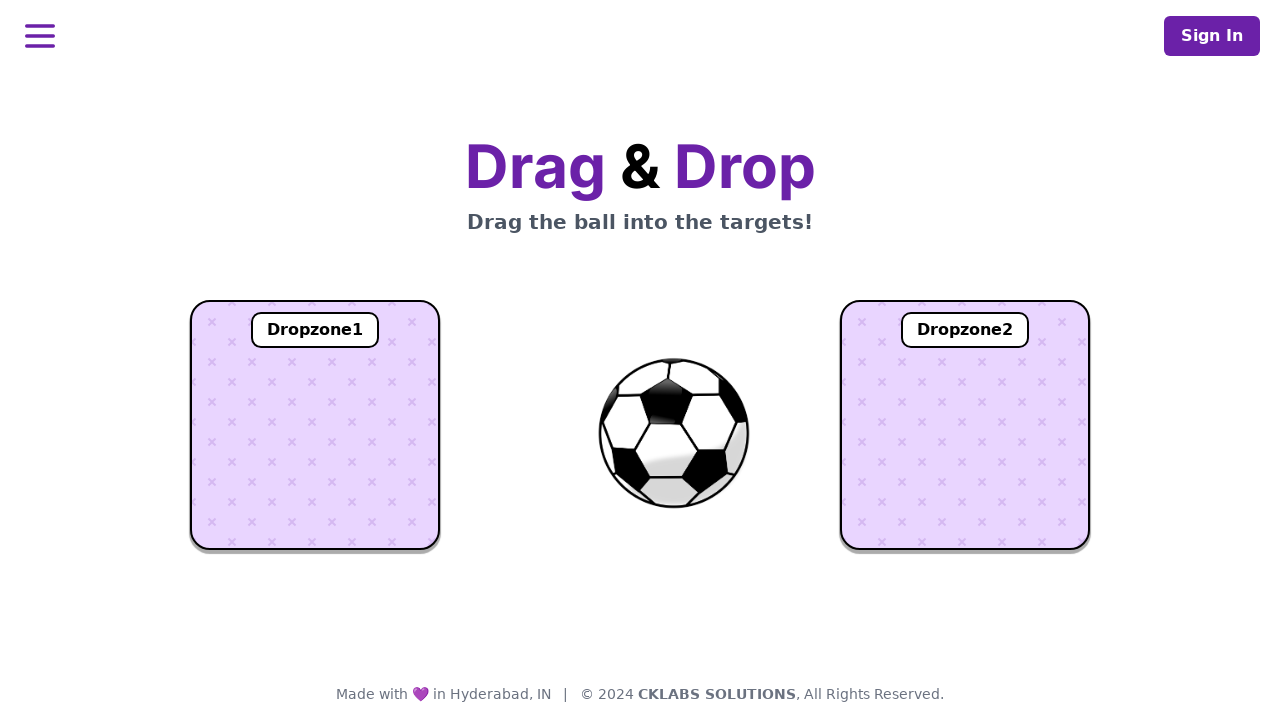

Located the second drop zone
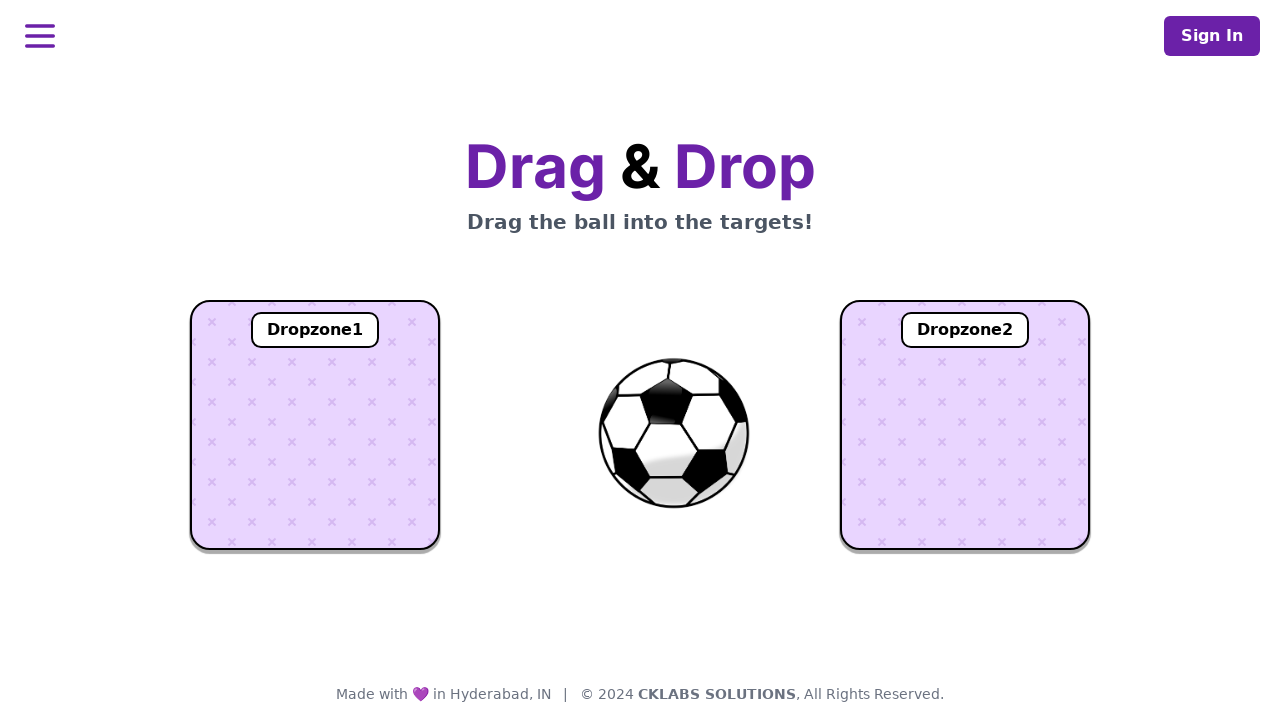

Dragged ball to first drop zone at (315, 425)
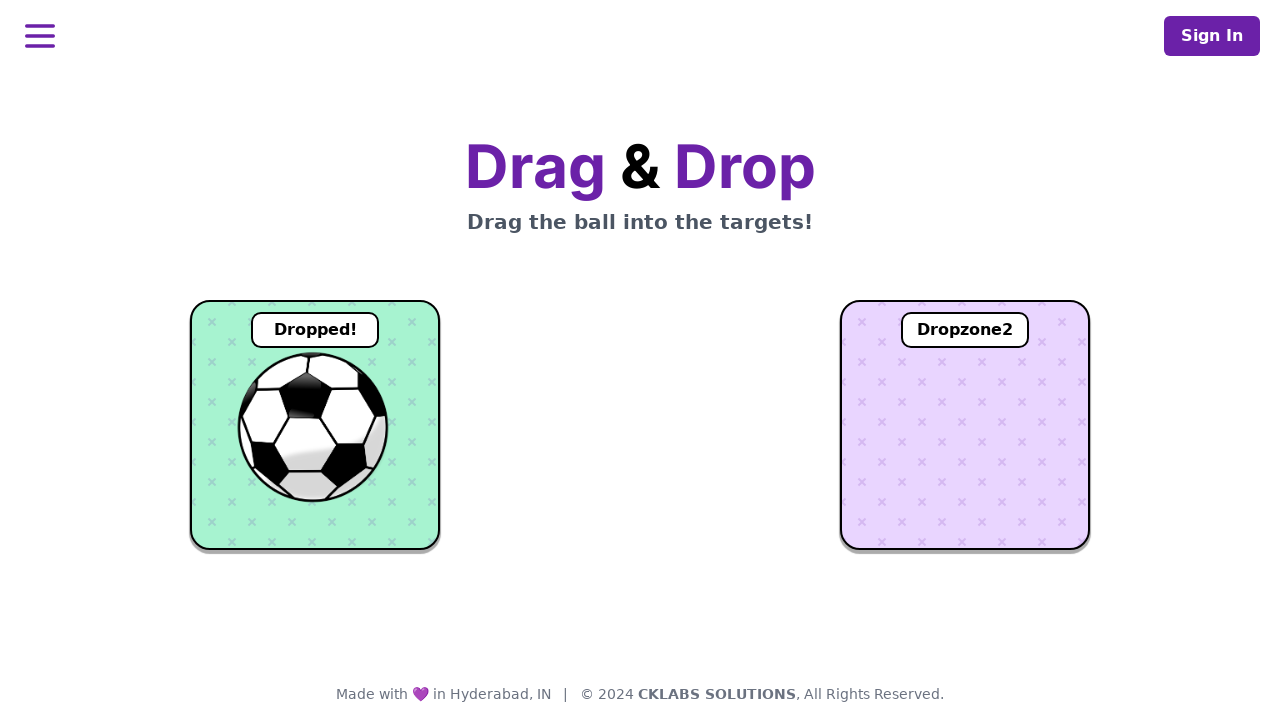

Waited 1 second before next action
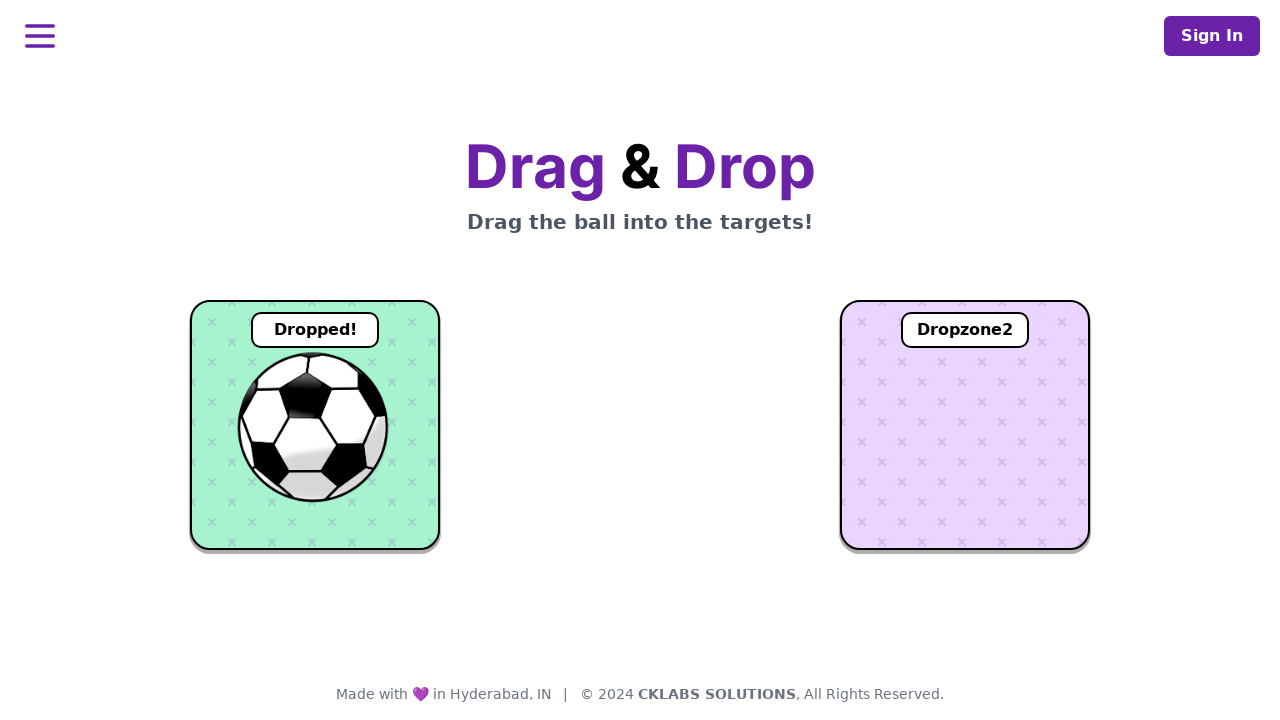

Dragged ball to second drop zone at (965, 425)
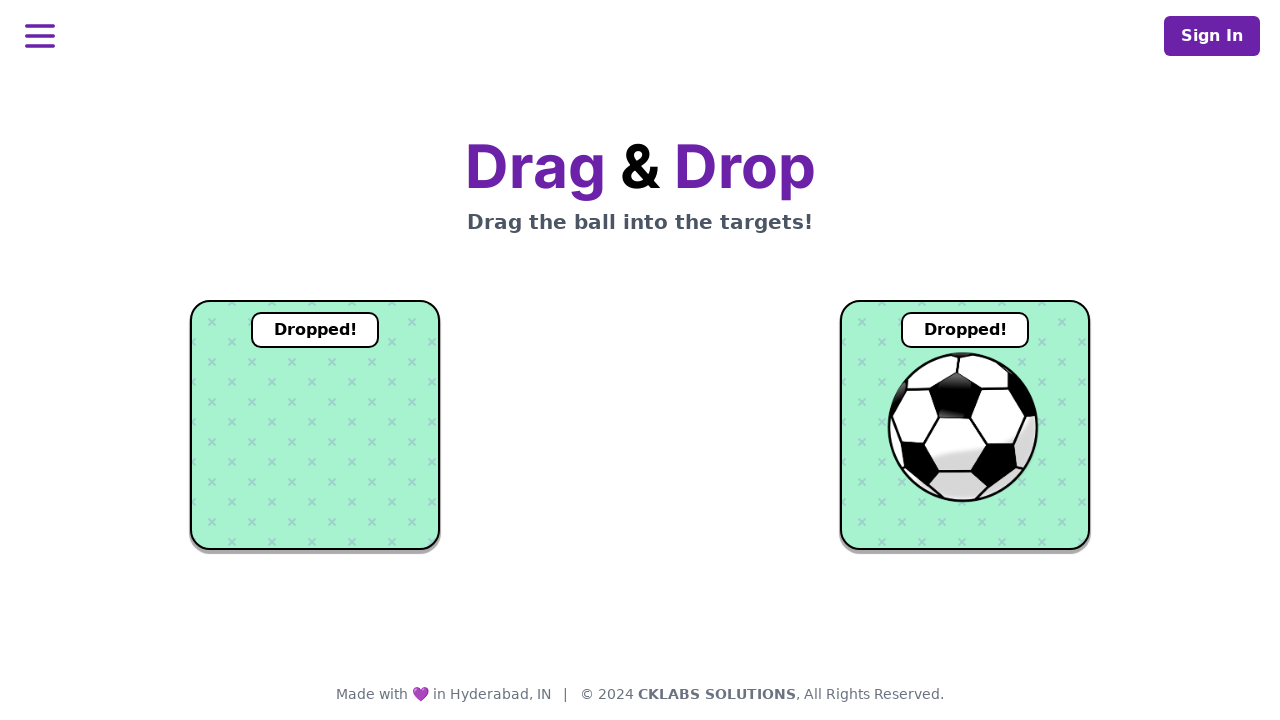

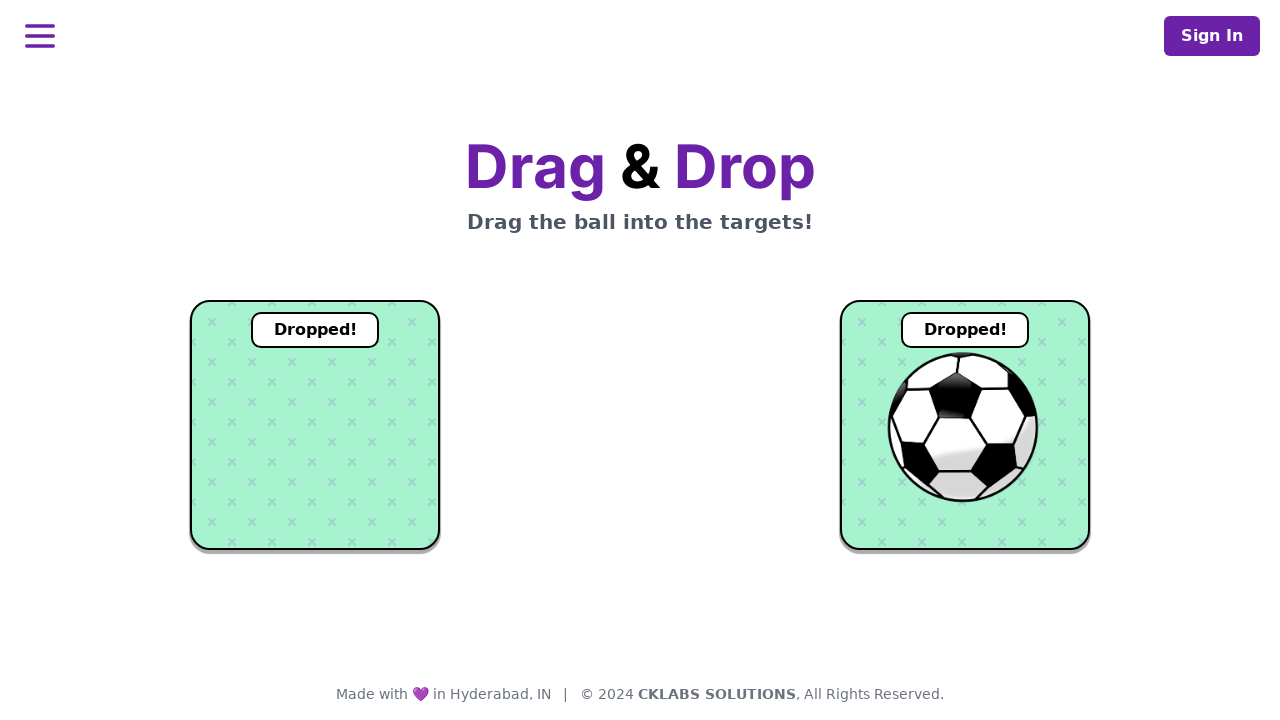